Navigates to Hepsiburada (Turkish e-commerce site) homepage and verifies the page loads successfully

Starting URL: https://hepsiburada.com

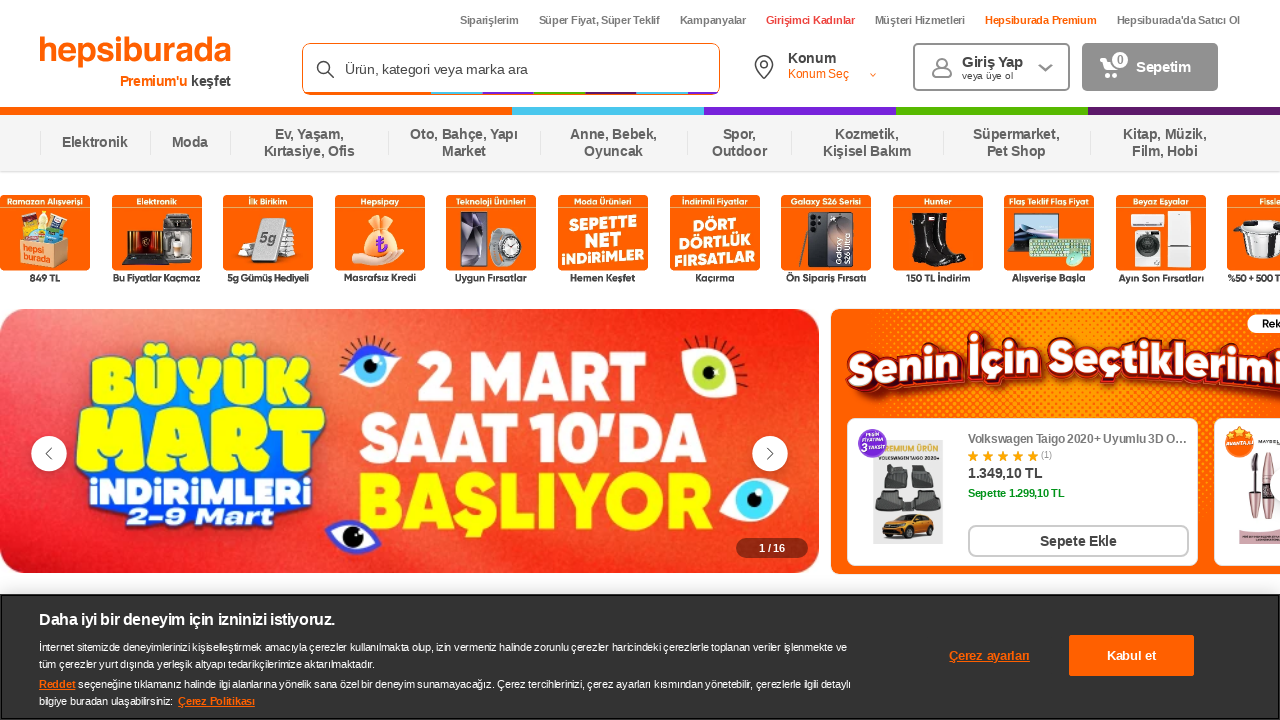

Waited for page DOM content to be loaded
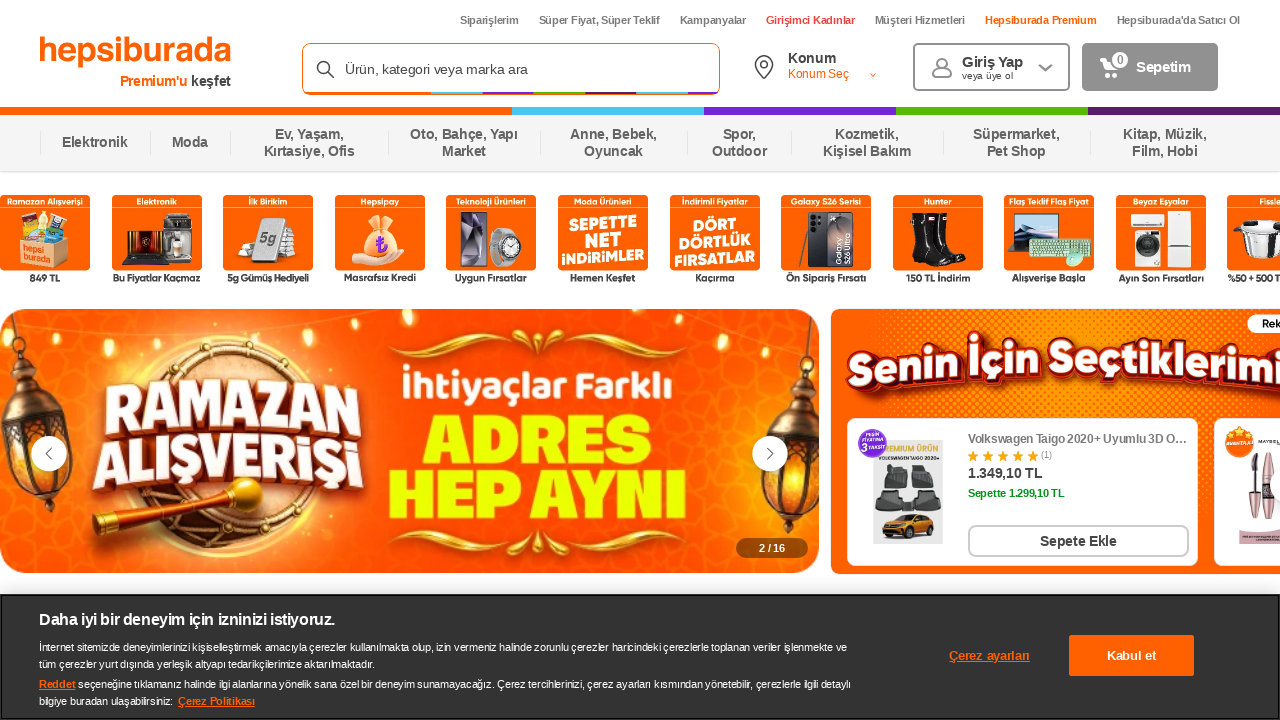

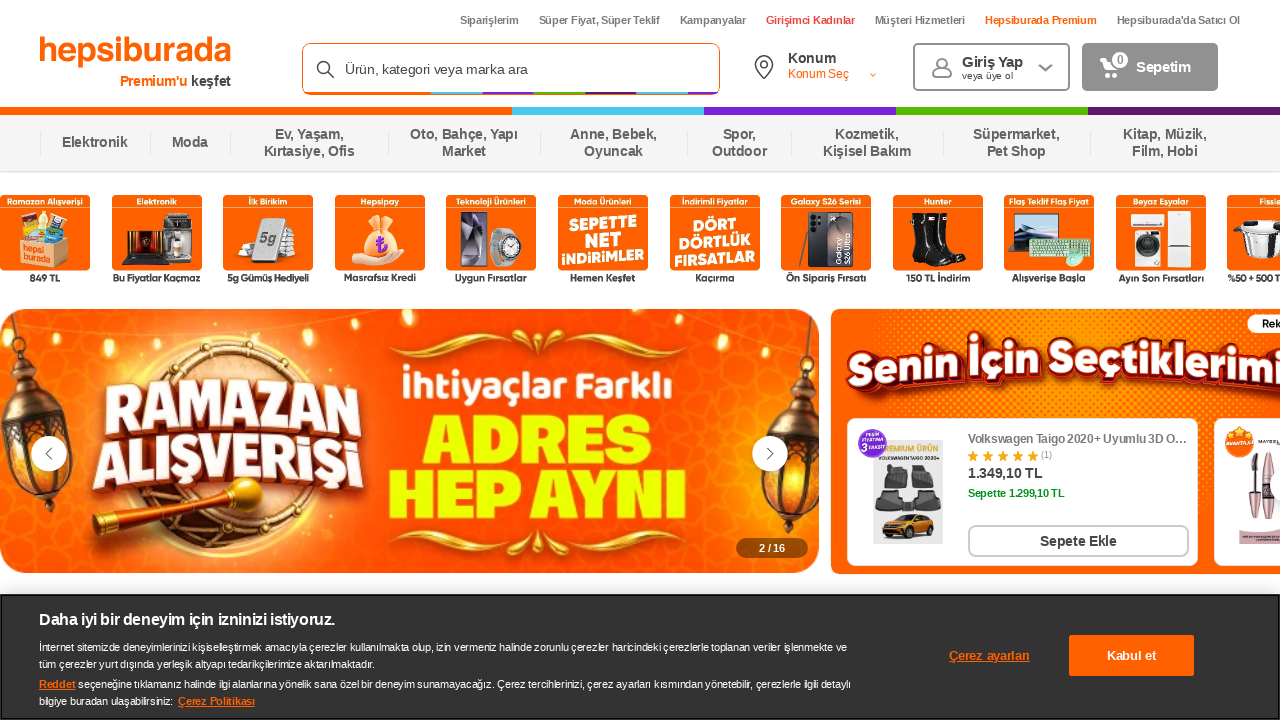